Tests scrollable content modal functionality by clicking a button to open a modal with scrollable content

Starting URL: https://applitools.github.io/demo/TestPages/ModalsPage/index.html

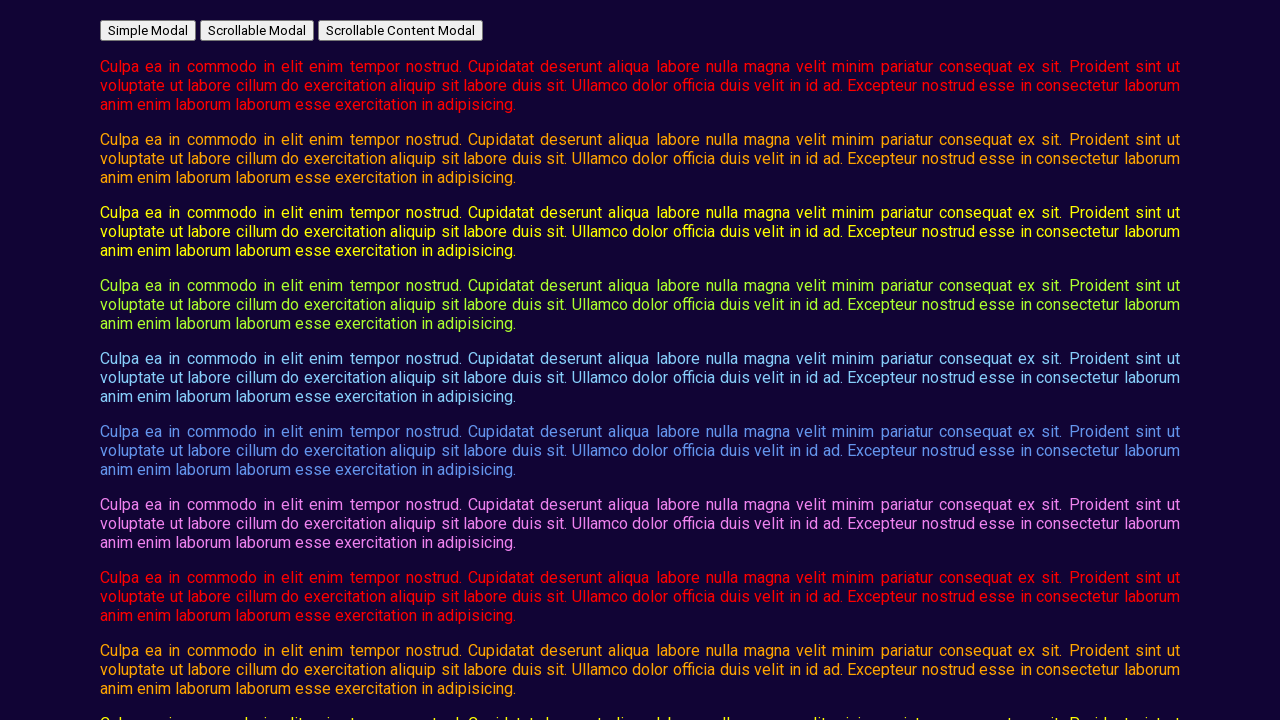

Clicked button to open scrollable content modal at (400, 30) on #open_scrollable_content_modal
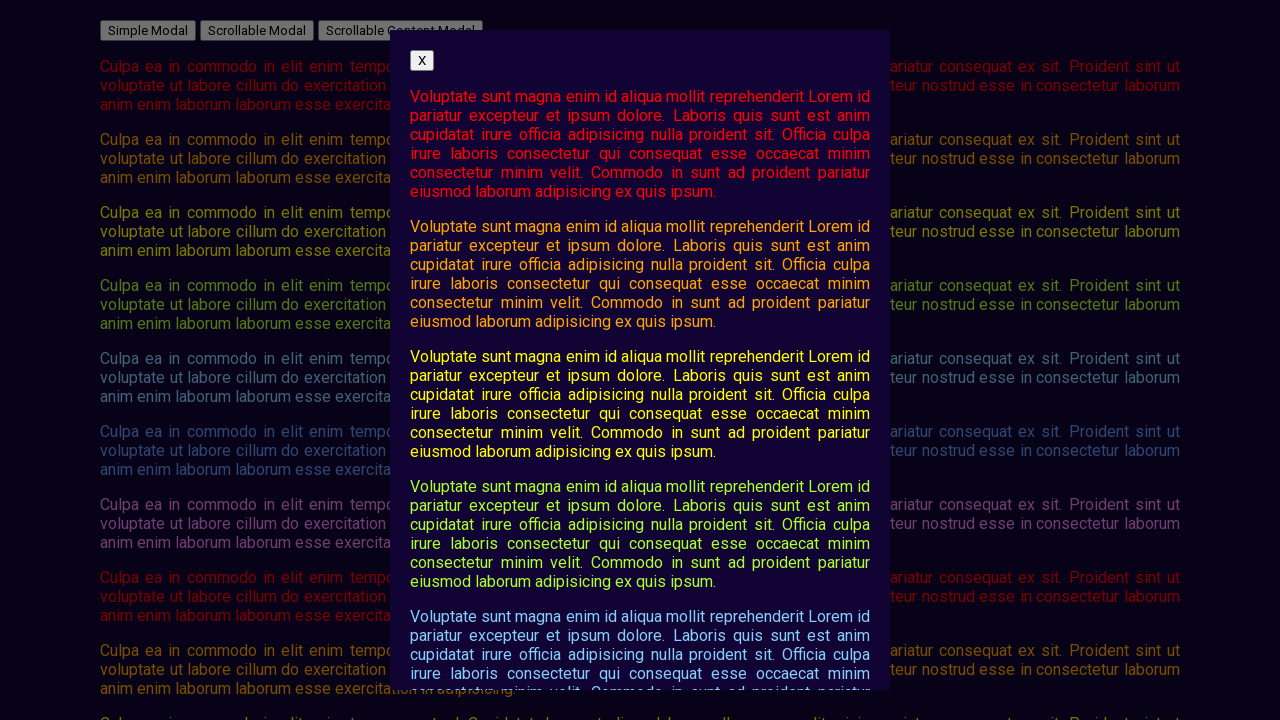

Scrollable content modal appeared and is visible
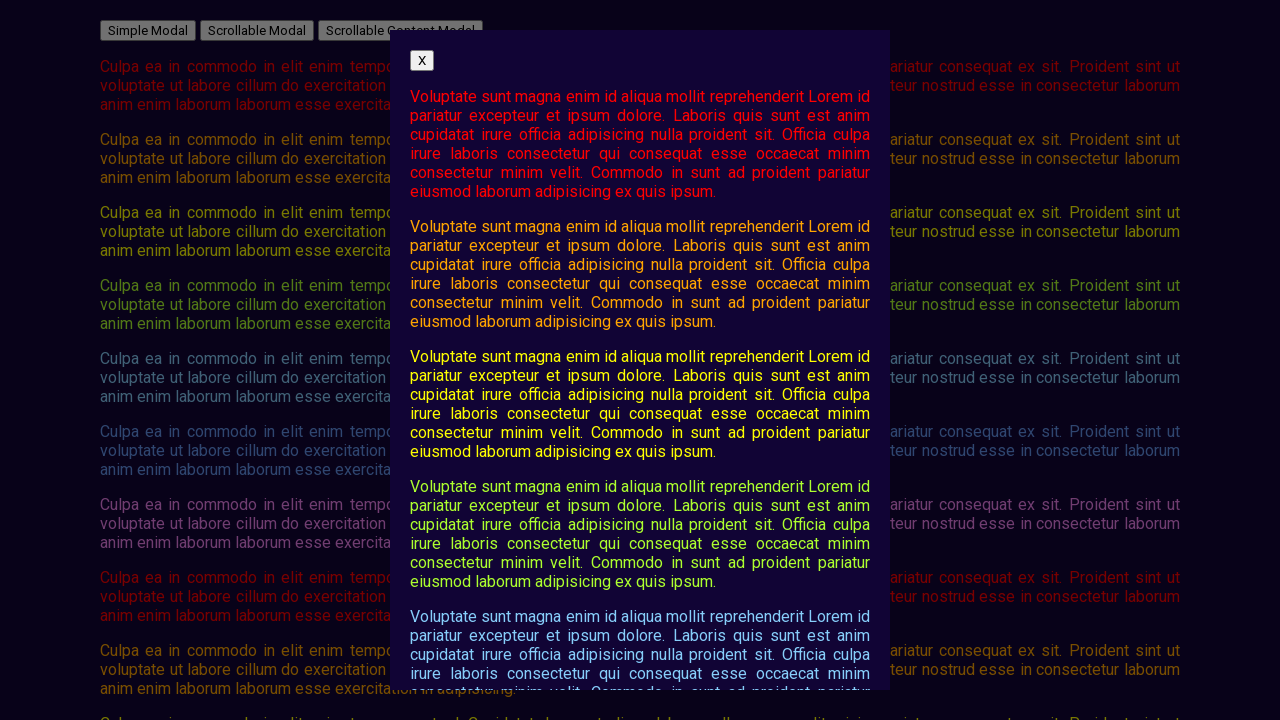

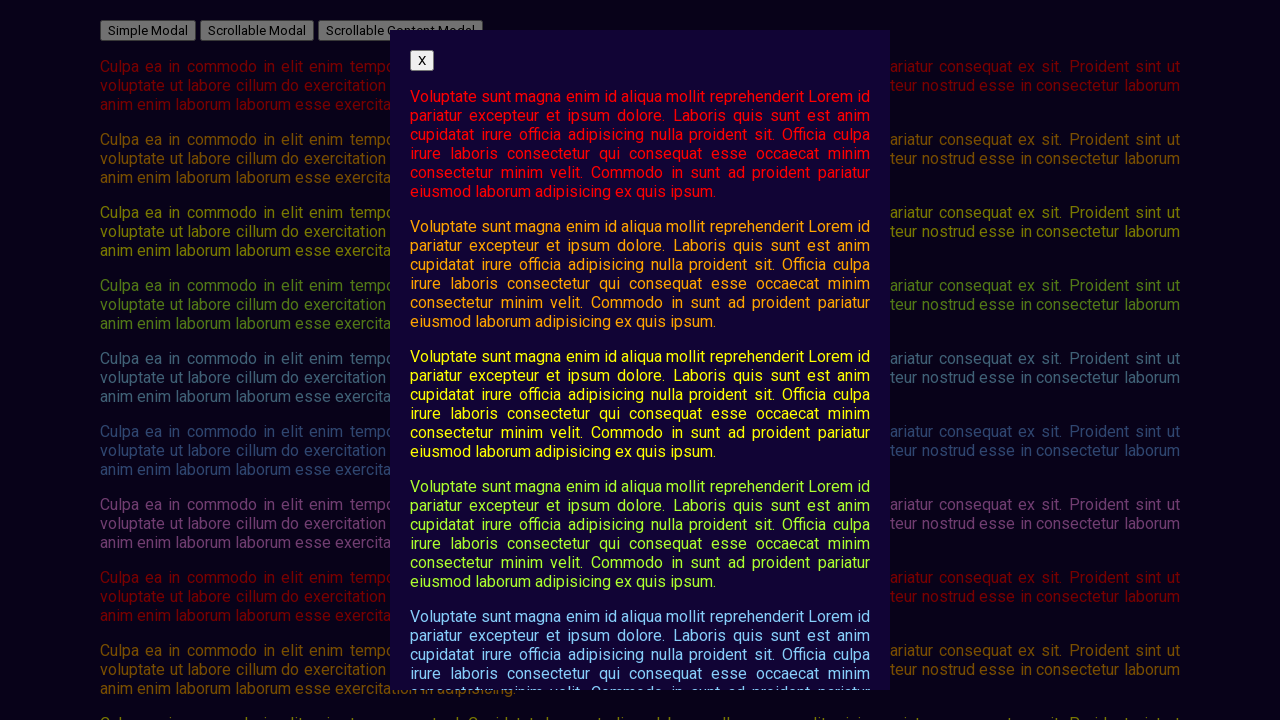